Tests the BlazeDemo flight booking flow by selecting departure and destination cities from dropdowns, choosing a flight, and filling out the purchase form with passenger and payment details.

Starting URL: https://blazedemo.com/

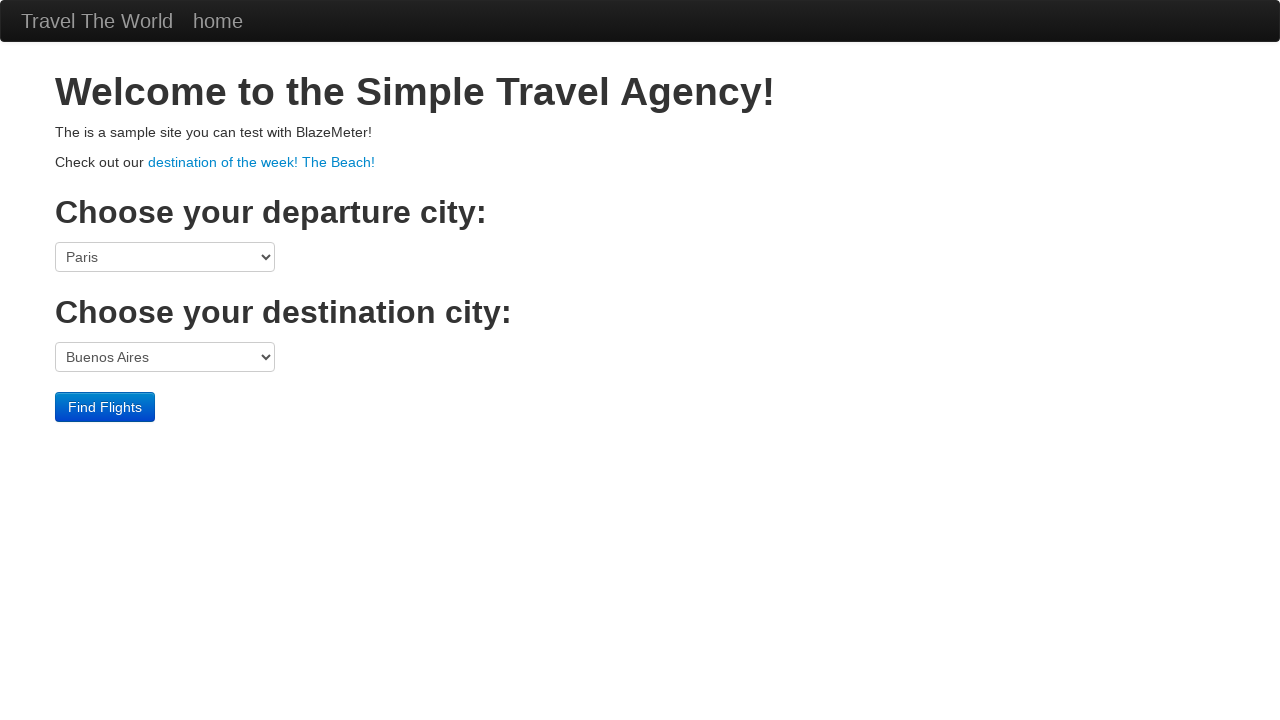

Selected departure city from dropdown (index 4) on select[name='fromPort']
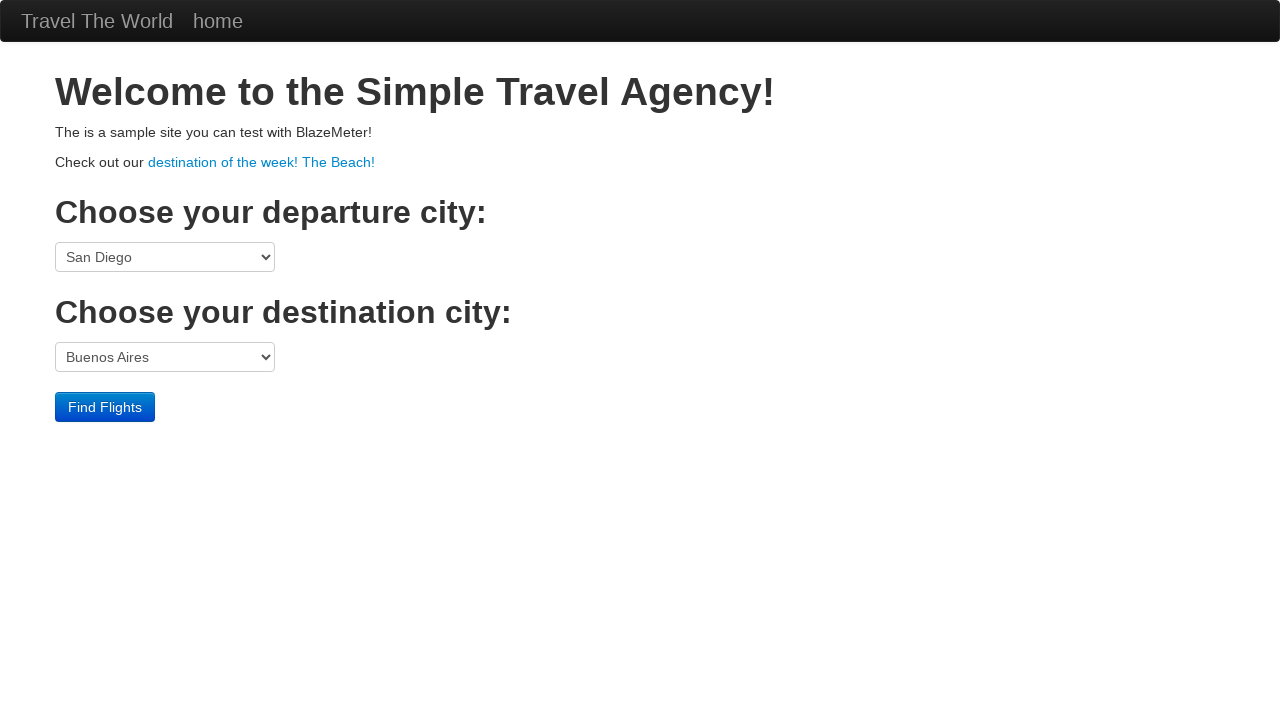

Selected destination city 'Rome' from dropdown on select[name='toPort']
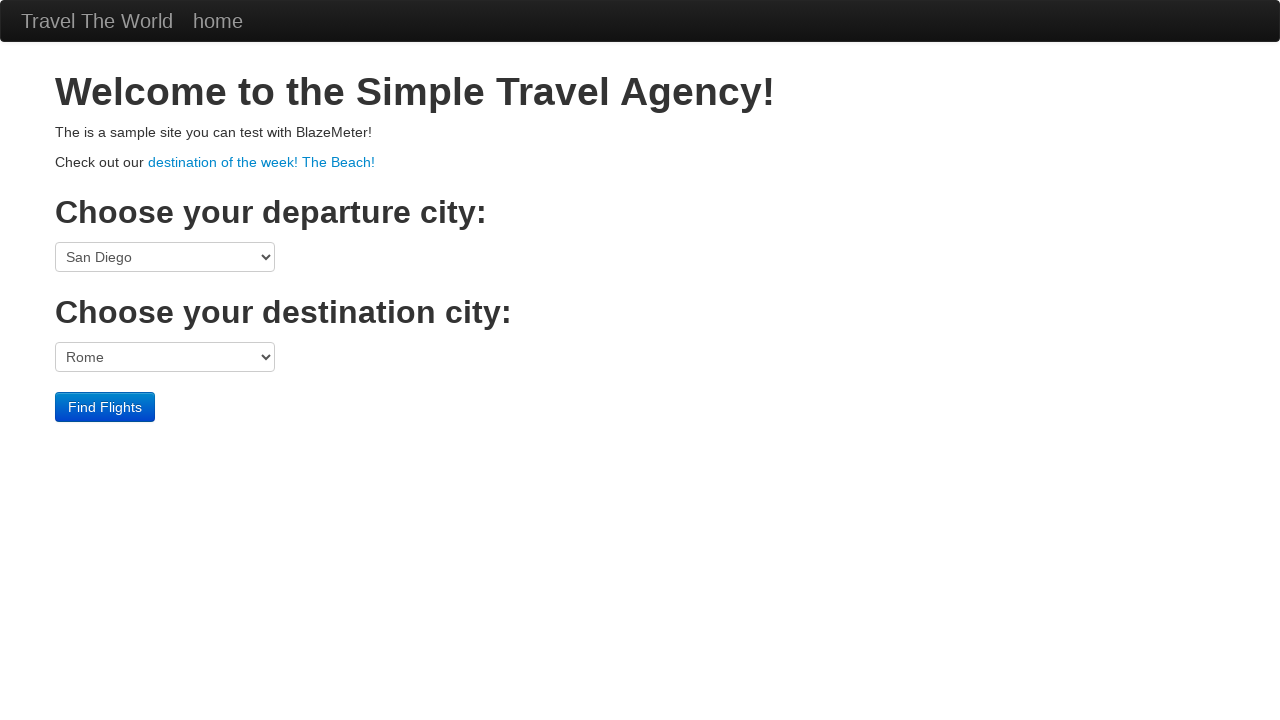

Clicked 'Find Flights' button at (105, 407) on input[type='submit']
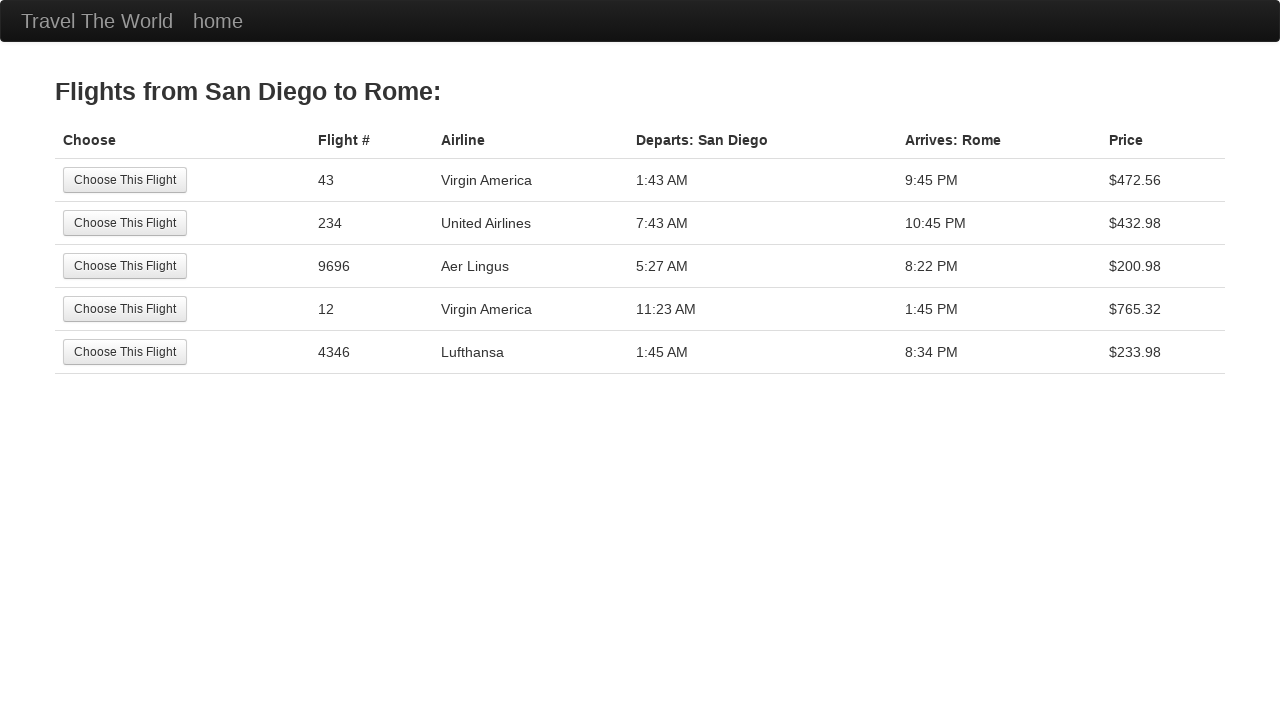

Flights table loaded with available flight options
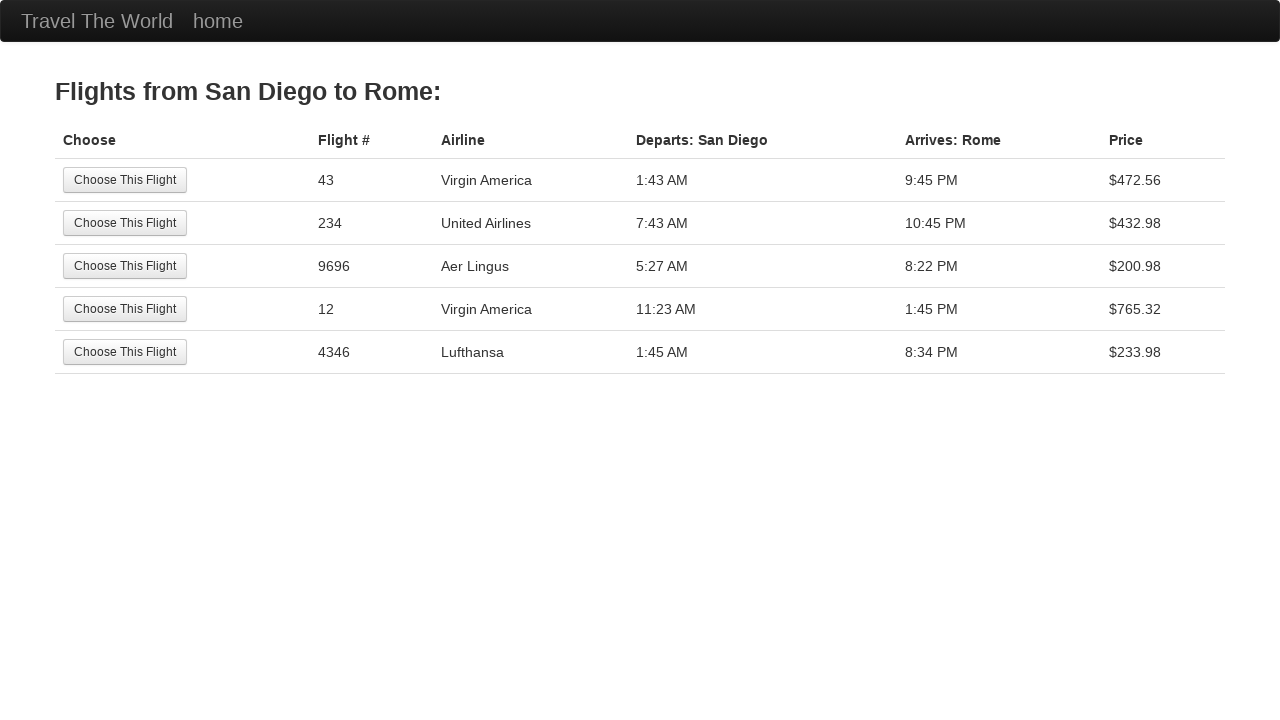

Selected the 3rd flight option at (125, 266) on table tbody tr:nth-child(3) input[type='submit']
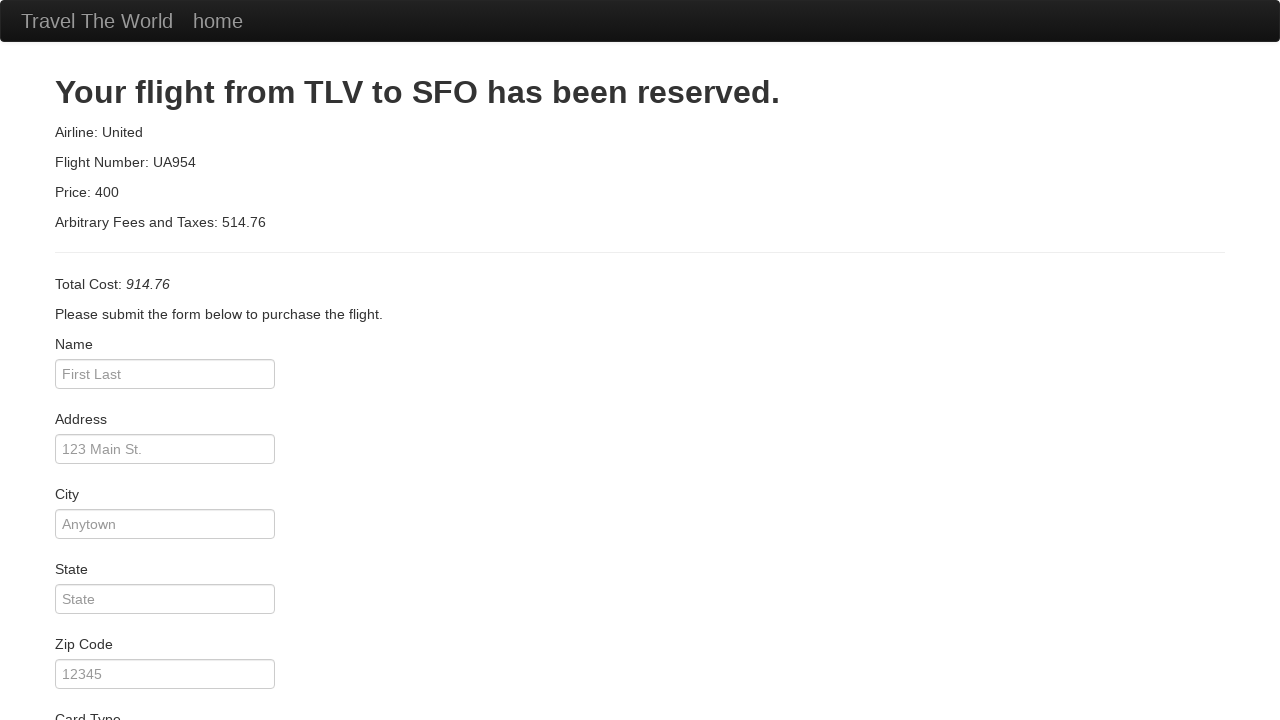

Passenger details form loaded
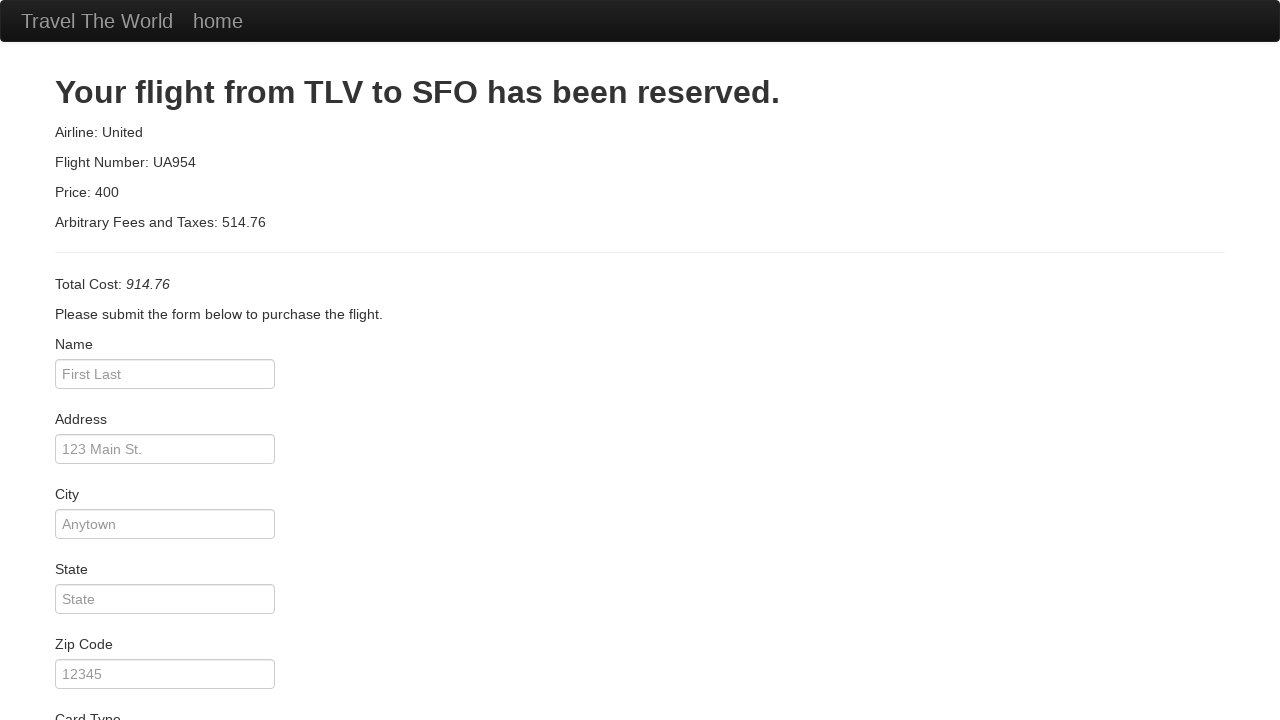

Filled passenger name field with 'Roshiny' on input[id='inputName']
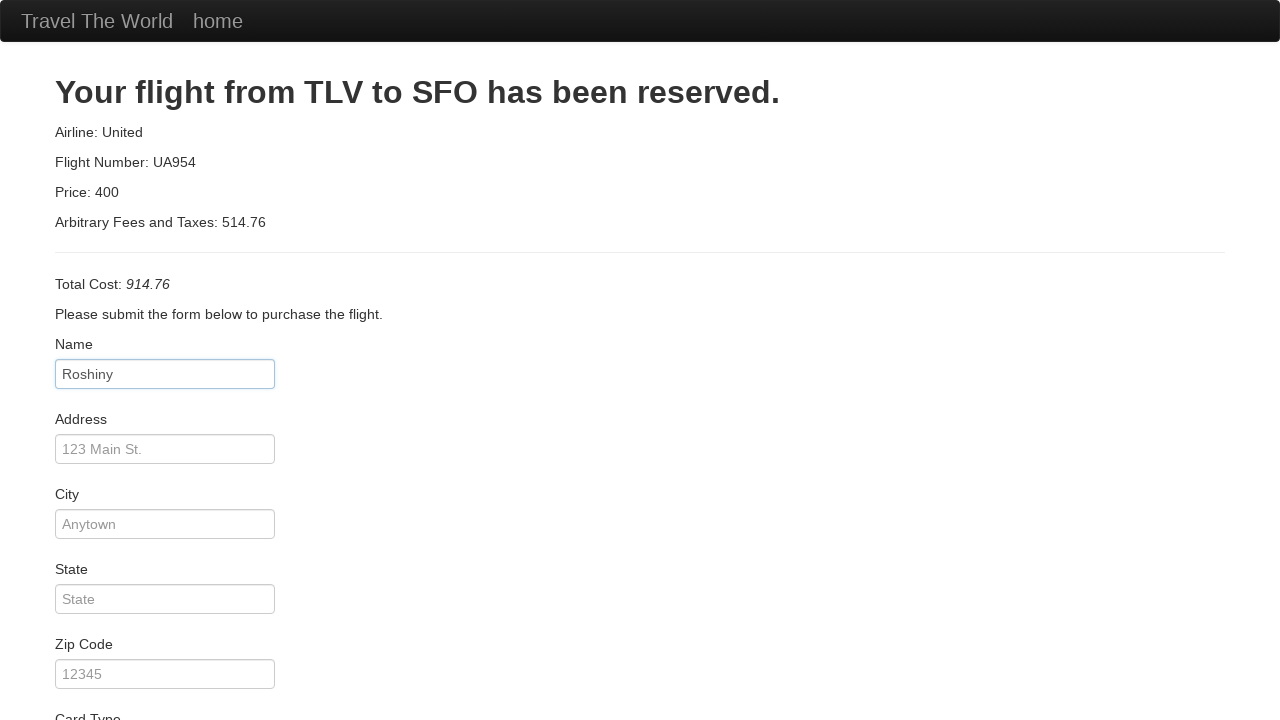

Filled address field with 'Ganeshnagar' on input[id='address']
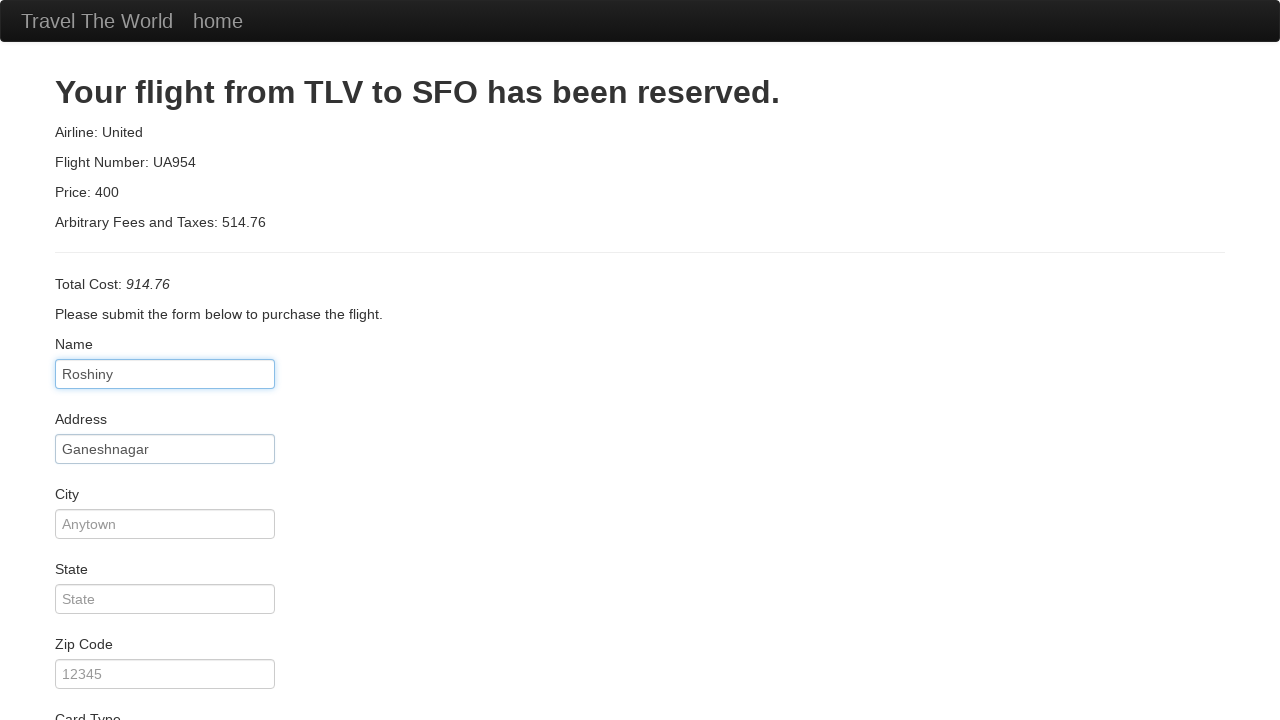

Filled city field with 'Chennai' on input[id='city']
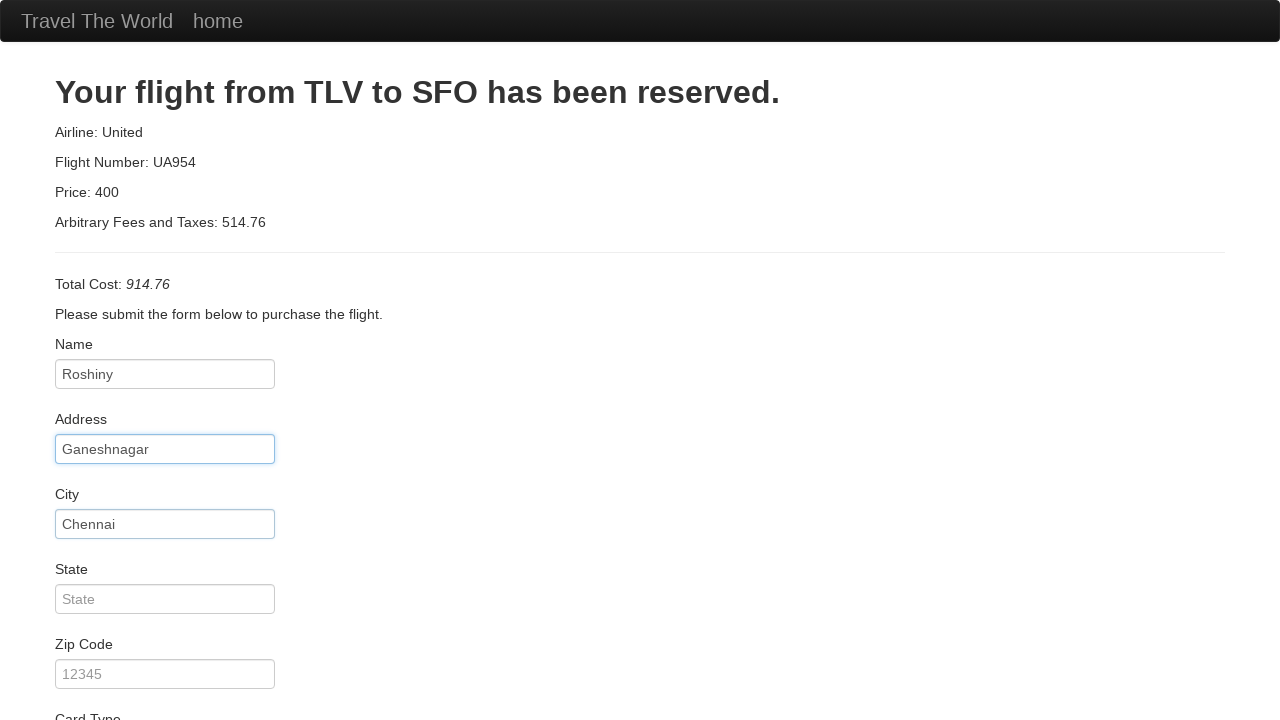

Filled state field with 'TamilNadu' on input[id='state']
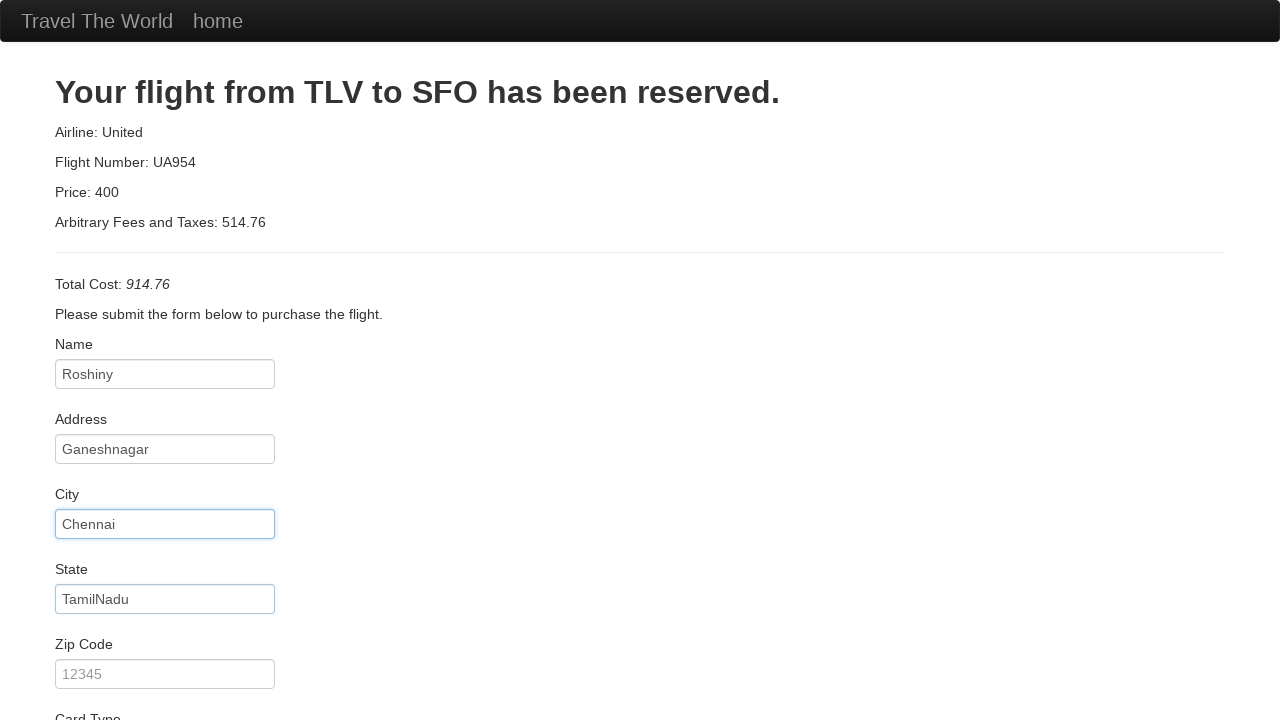

Filled zip code field with '600071' on input[id='zipCode']
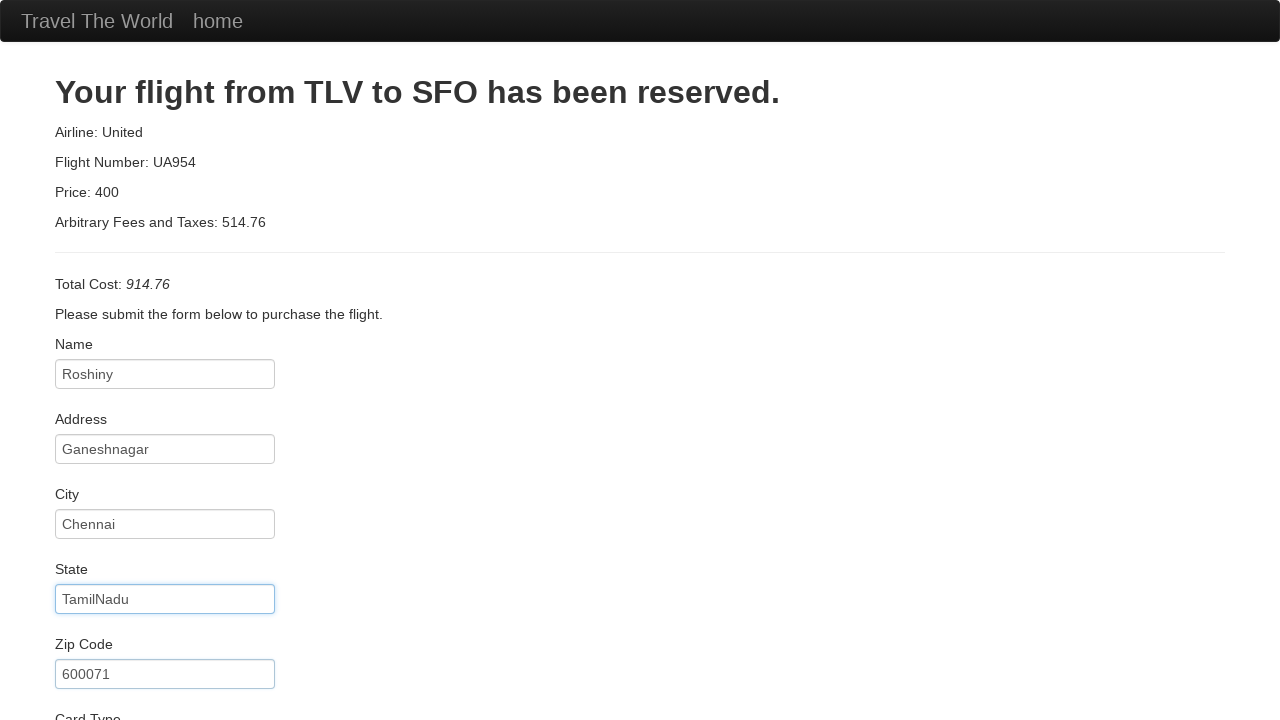

Selected card type from dropdown (index 1) on #cardType
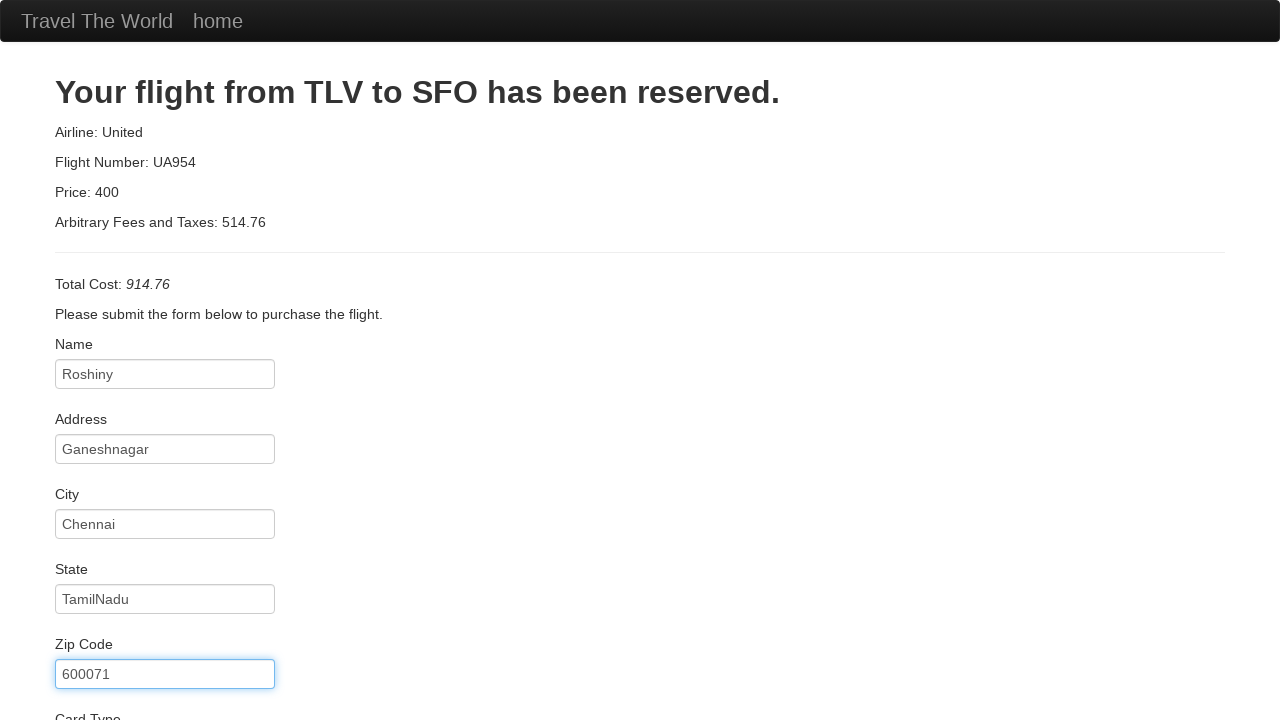

Filled credit card number field with '45555' on input[id='creditCardNumber']
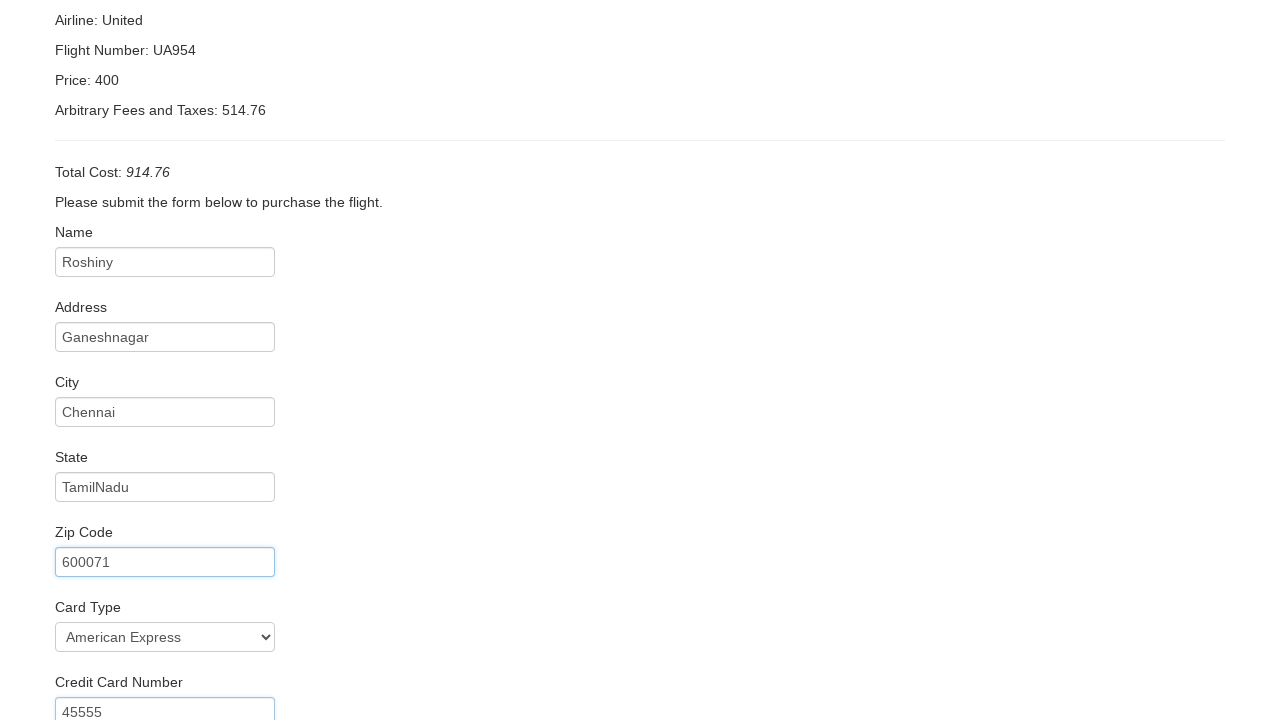

Filled credit card month field with '02' on input[id='creditCardMonth']
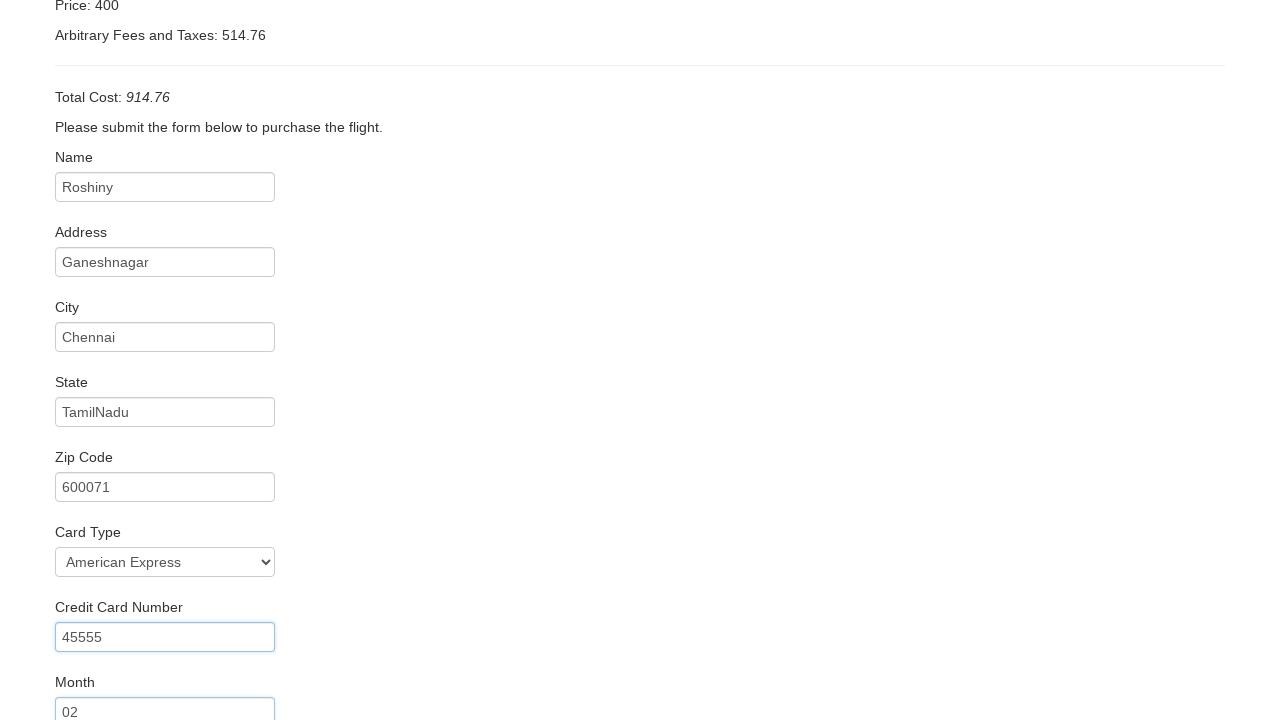

Filled credit card year field with '2022' on input[id='creditCardYear']
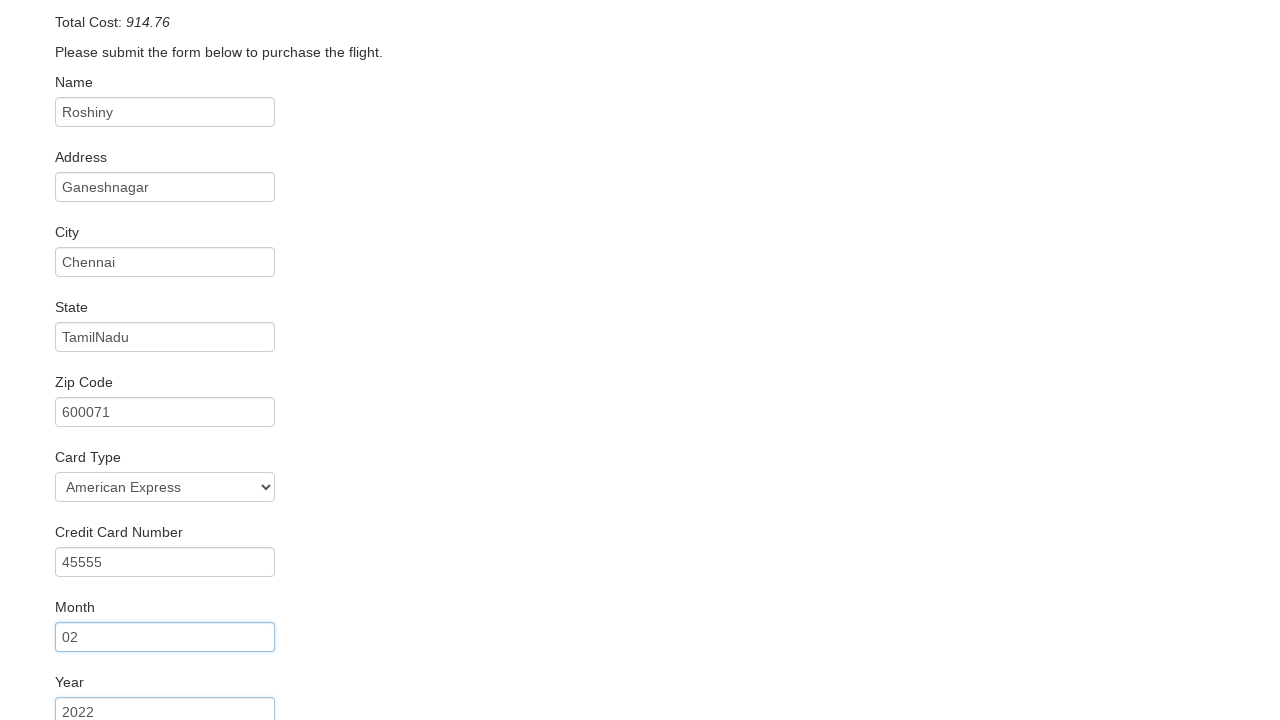

Filled name on card field with 'Roshiny' on input[id='nameOnCard']
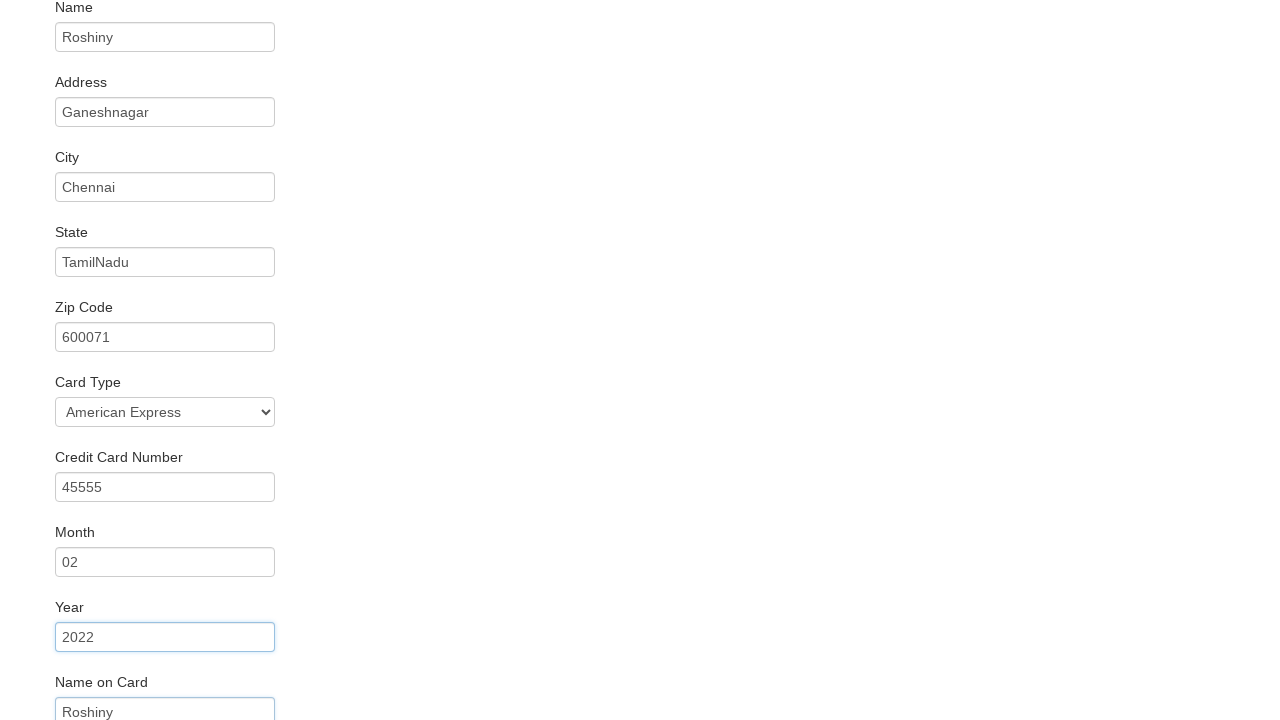

Checked 'Remember Me' checkbox at (62, 656) on input[id='rememberMe']
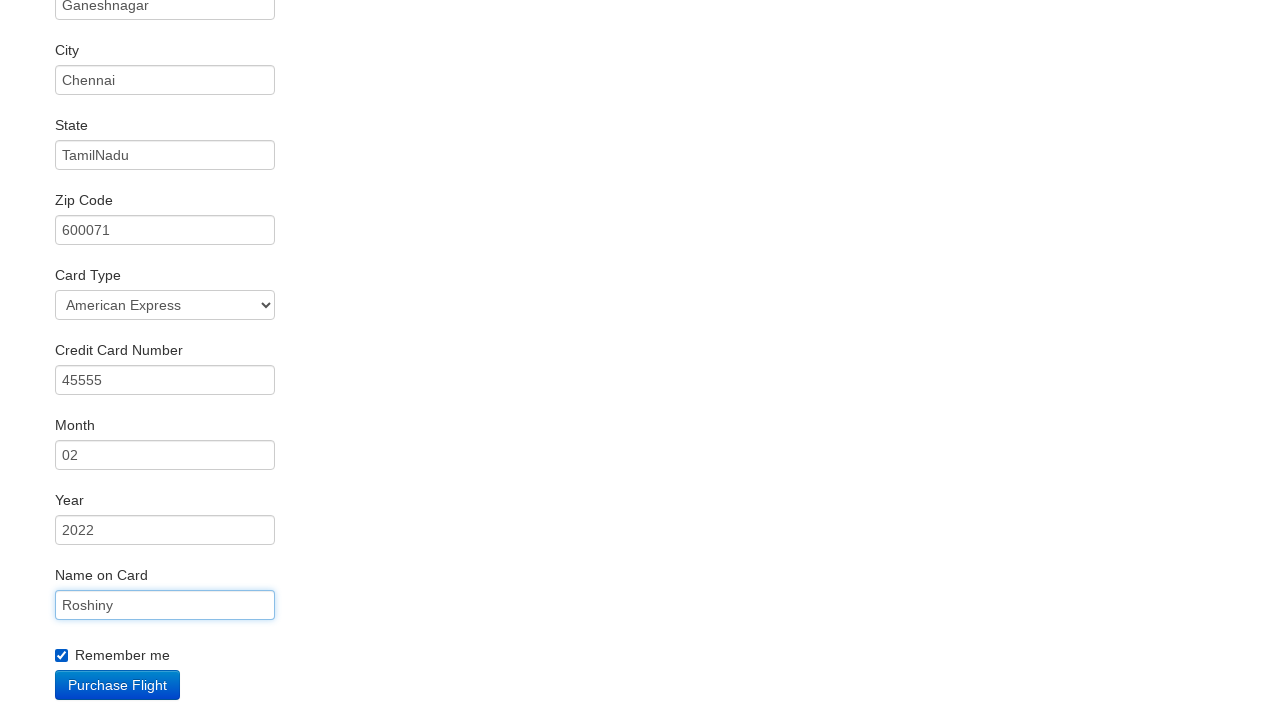

Submitted purchase form at (118, 685) on input[type='submit']
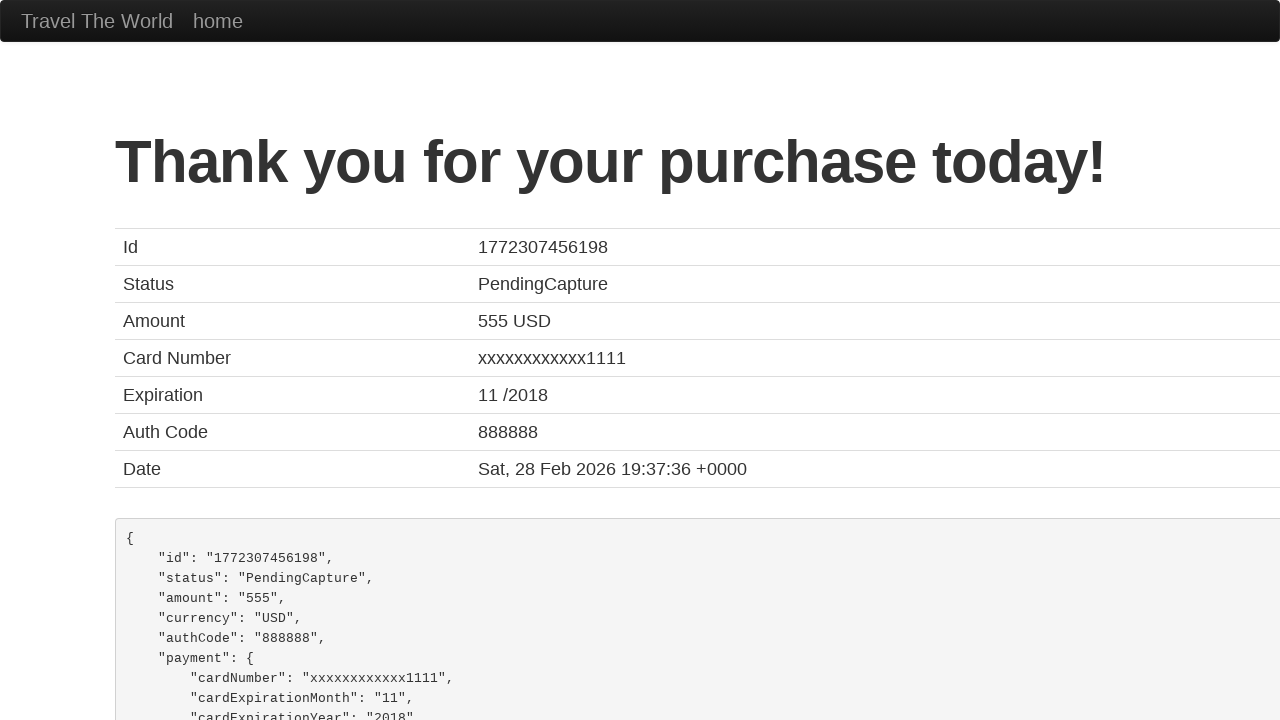

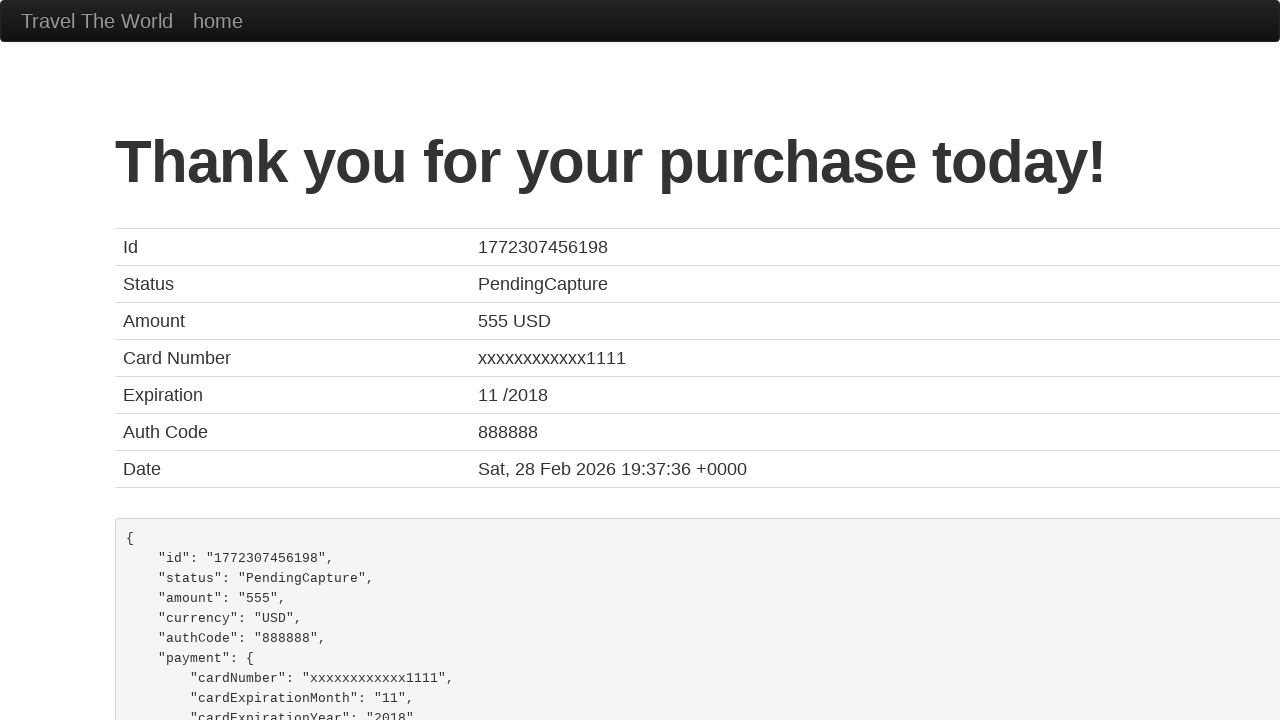